Tests drag and drop functionality by dragging an element and dropping it onto a target area within an iframe

Starting URL: https://jqueryui.com/droppable/

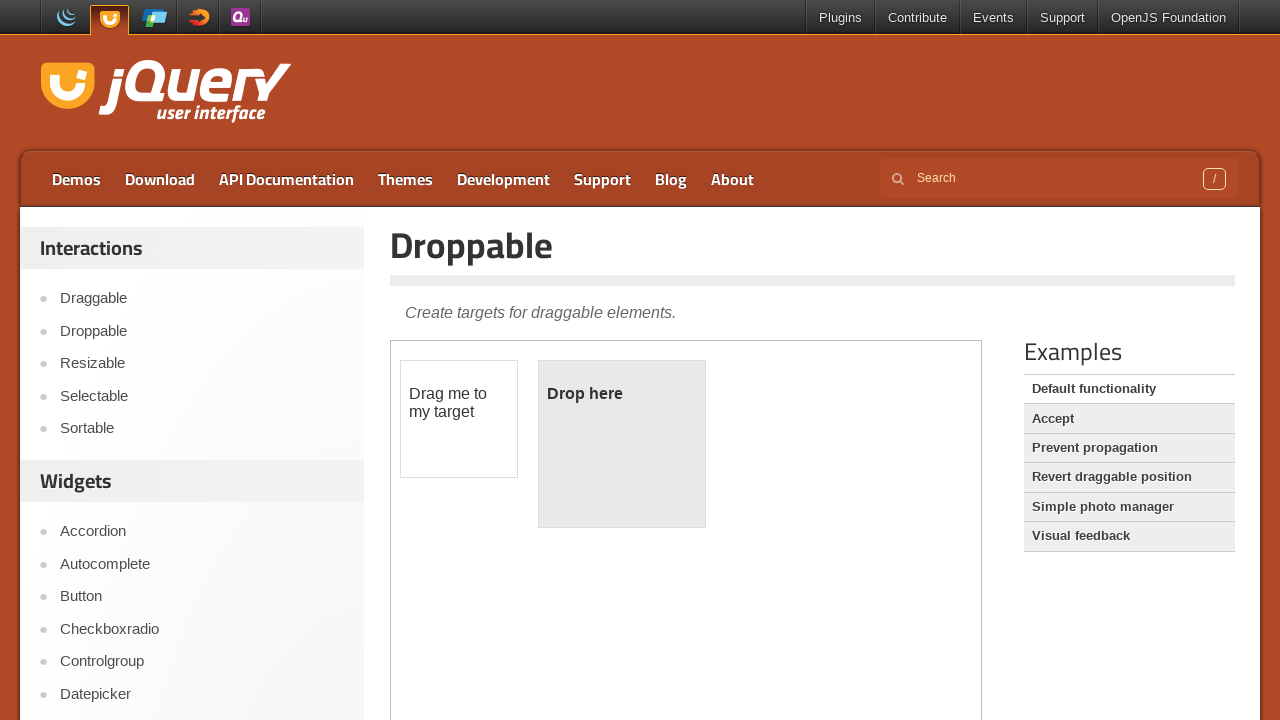

Located the iframe containing drag and drop elements
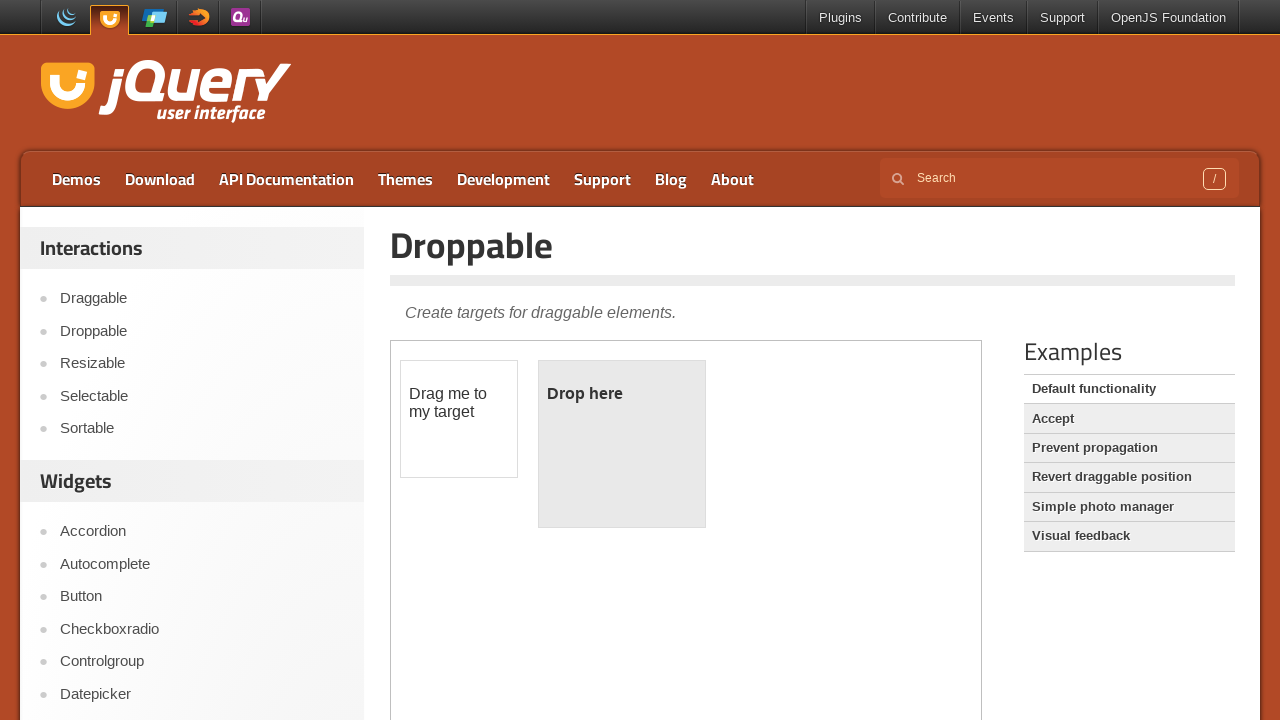

Located the draggable element with text 'Drag me to my target'
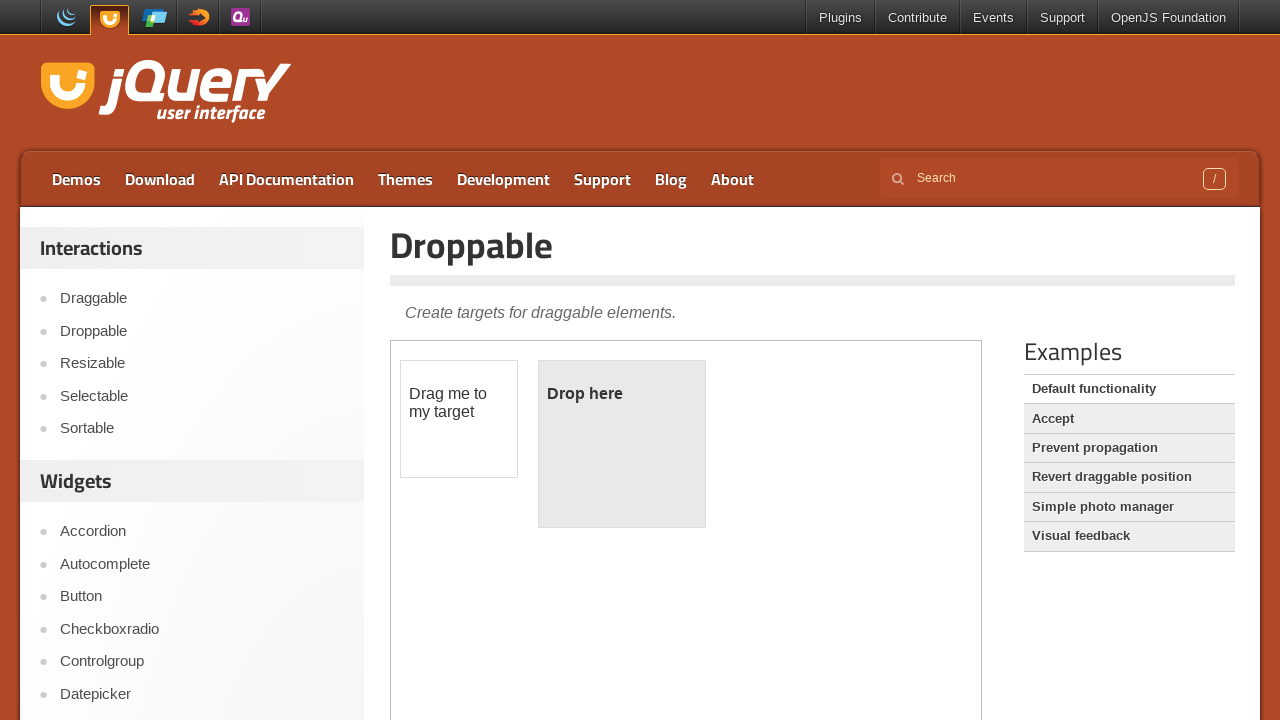

Located the drop target element with ID 'droppable'
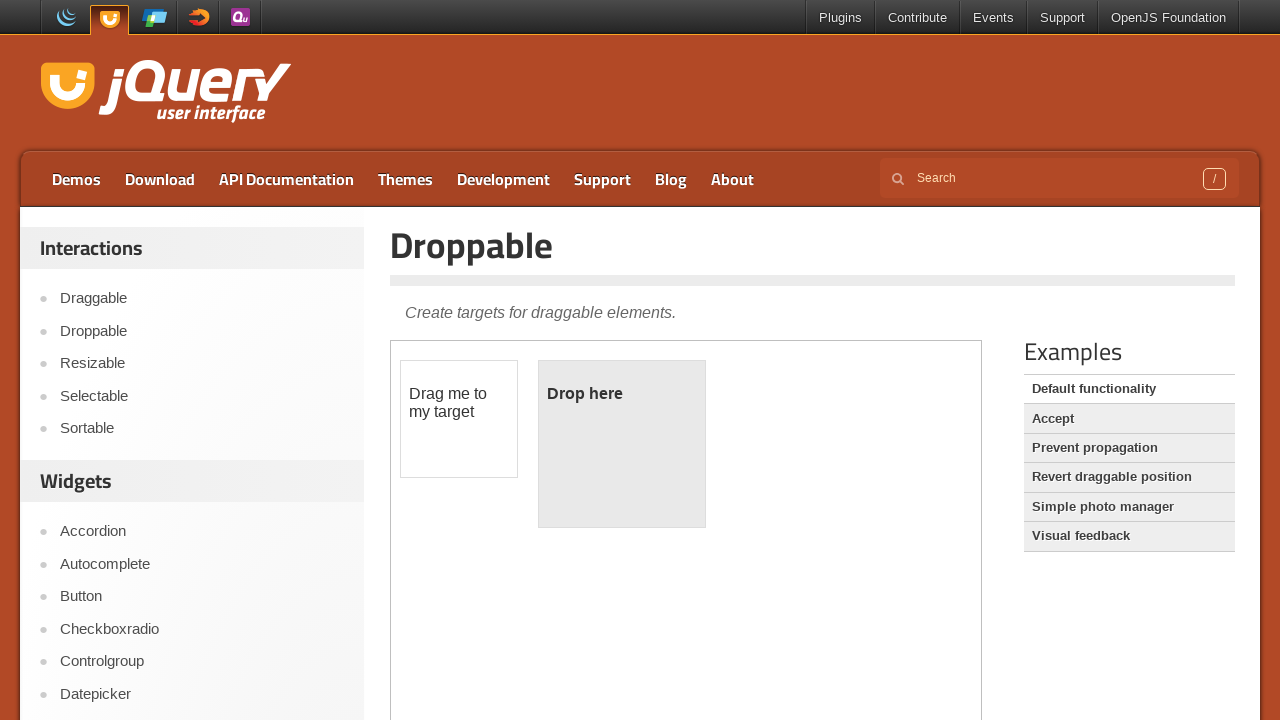

Dragged element 'Drag me to my target' and dropped it onto the target area at (622, 444)
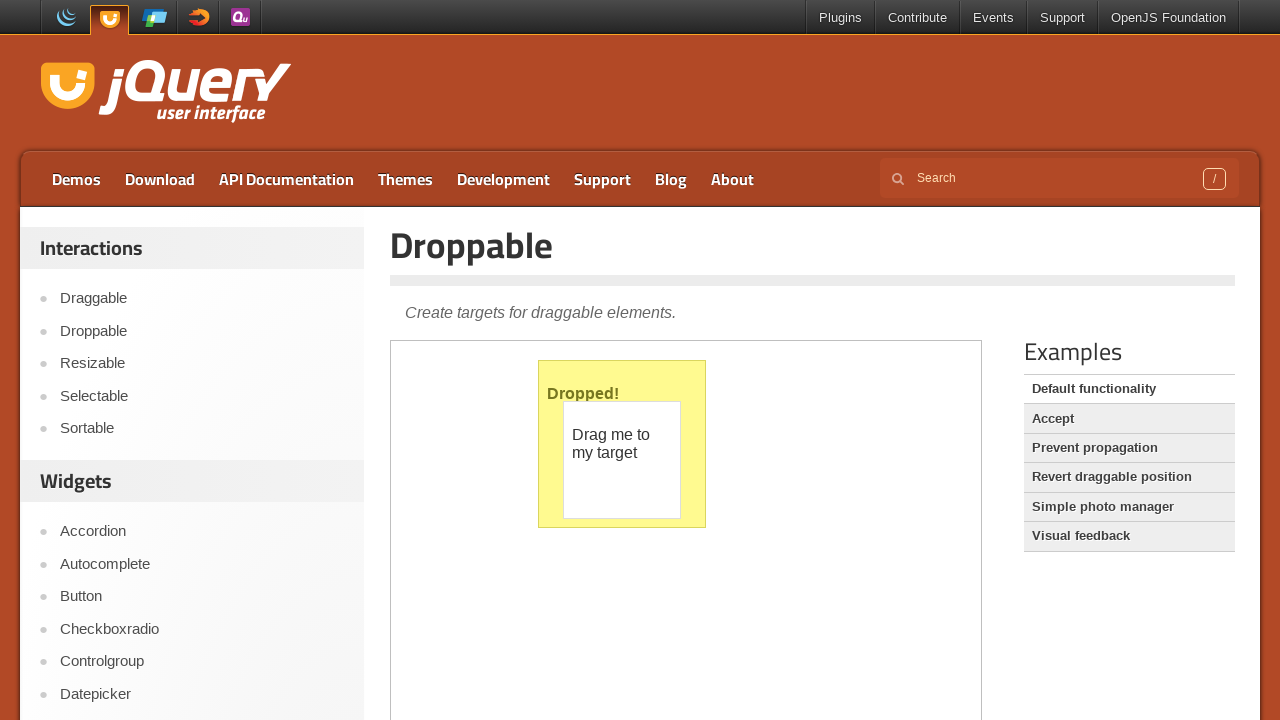

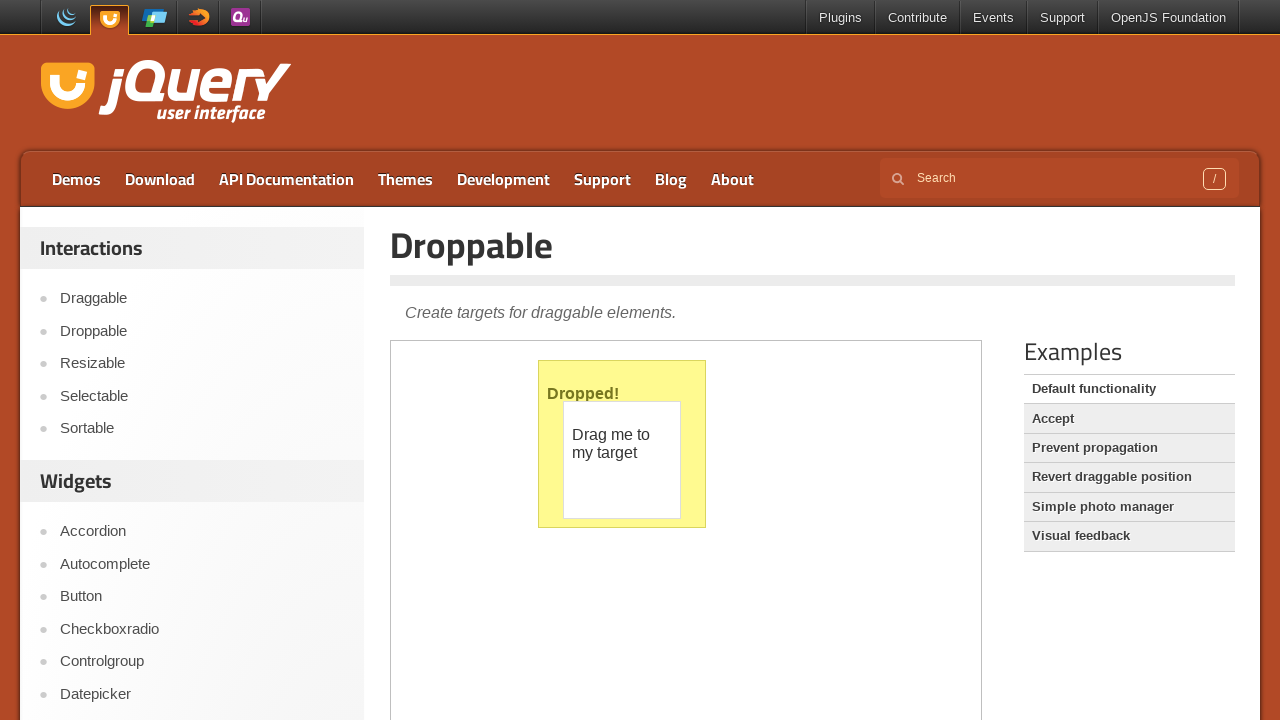